Navigates to the WebDriverManager GitHub repository page and verifies the page title contains the expected text about automated driver management

Starting URL: https://github.com/bonigarcia/webdrivermanager

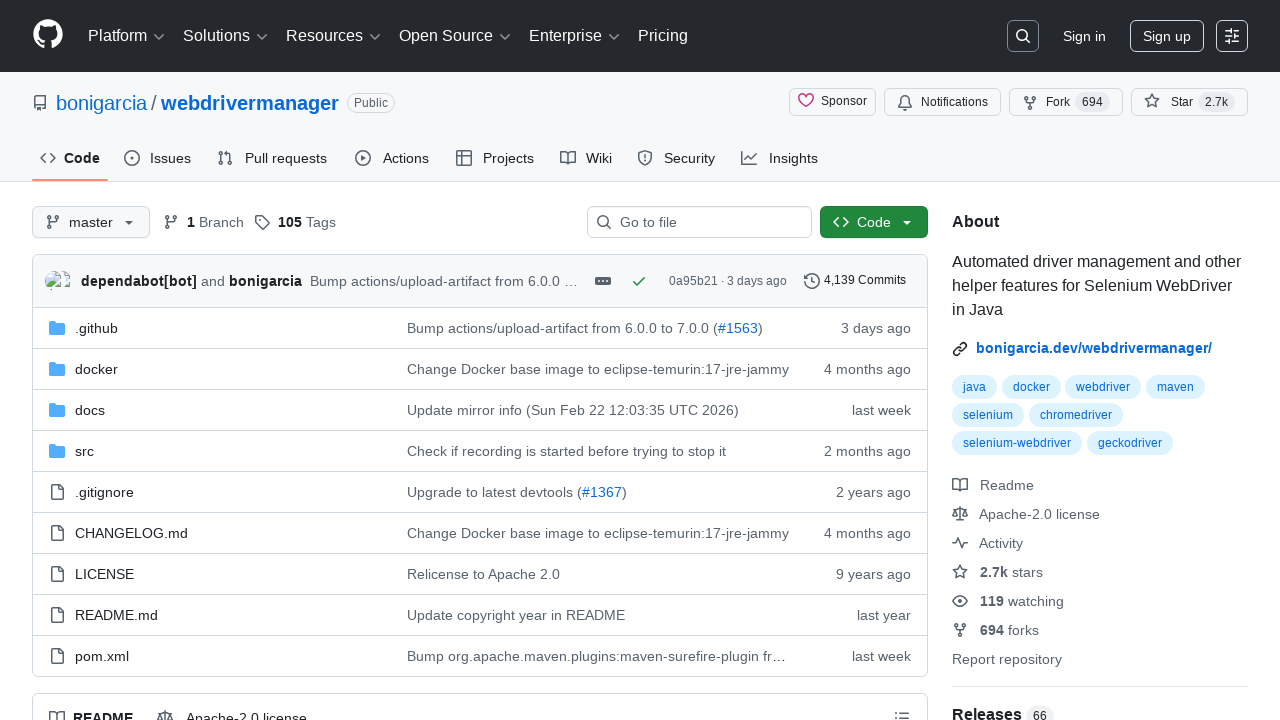

Navigated to WebDriverManager GitHub repository page
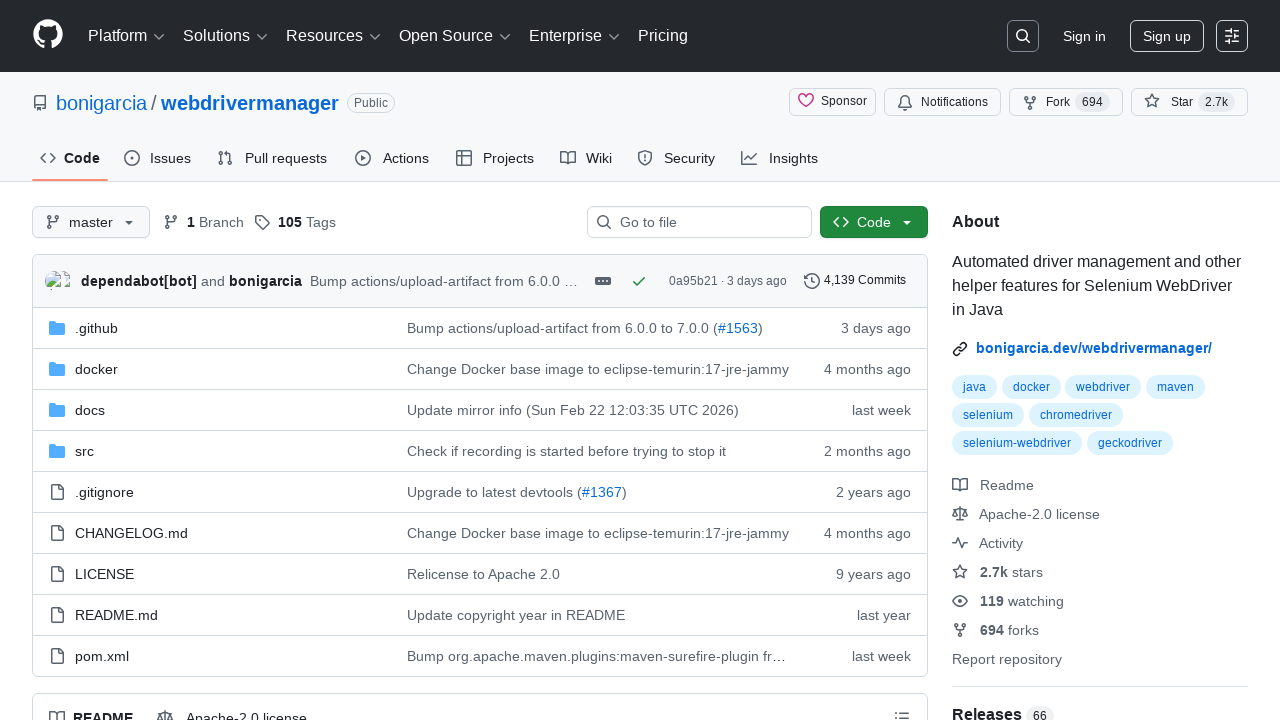

Page DOM content loaded
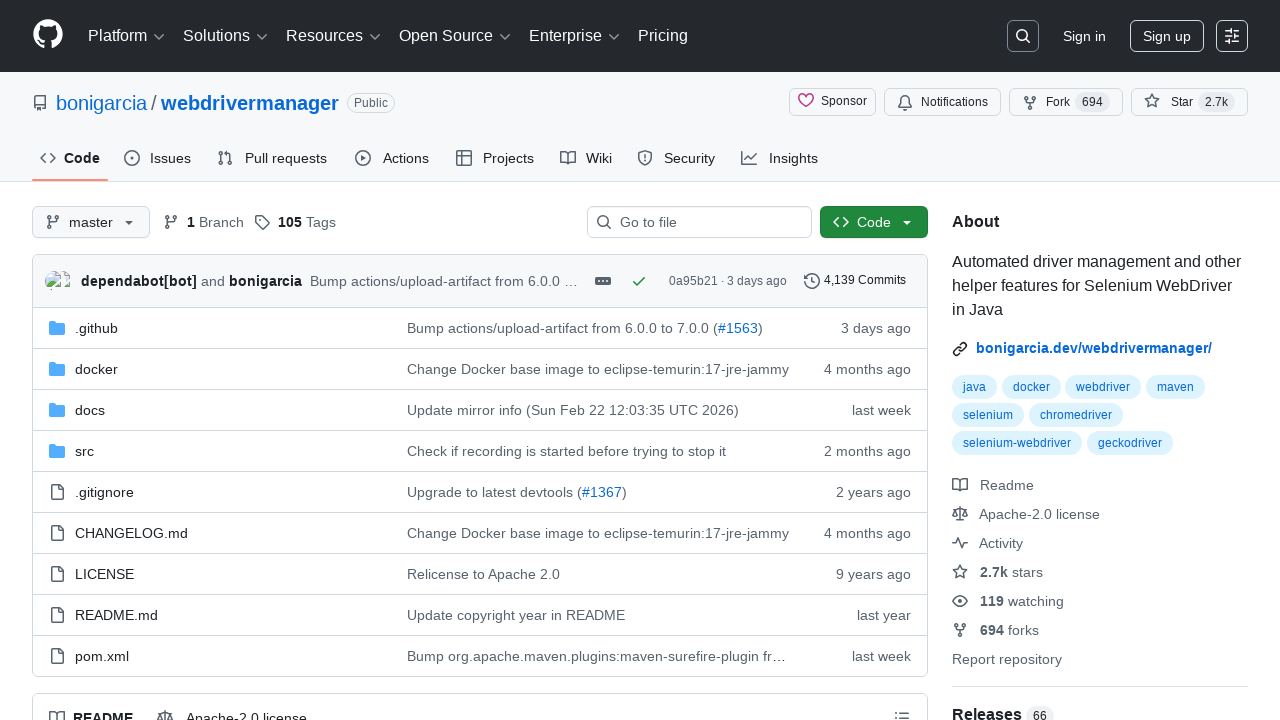

Retrieved page title: GitHub - bonigarcia/webdrivermanager: Automated driver management and other helper features for Selenium WebDriver in Java
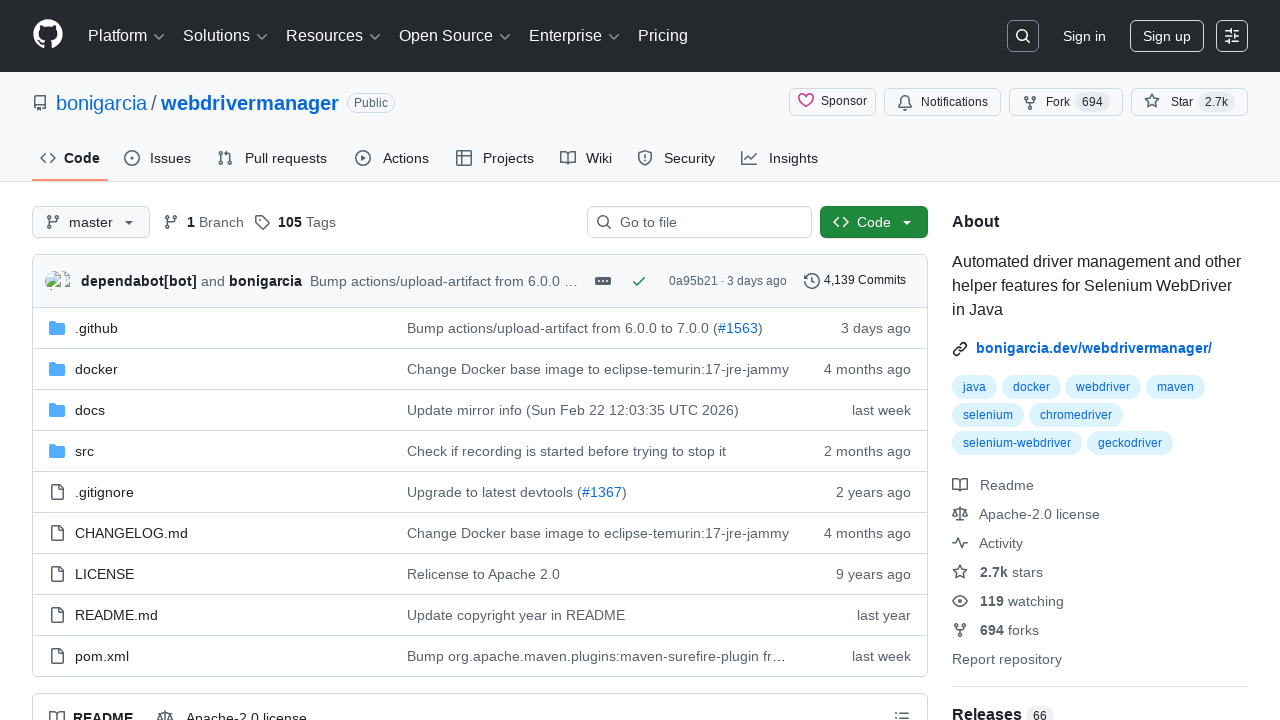

Verified page title contains expected text about automated driver management
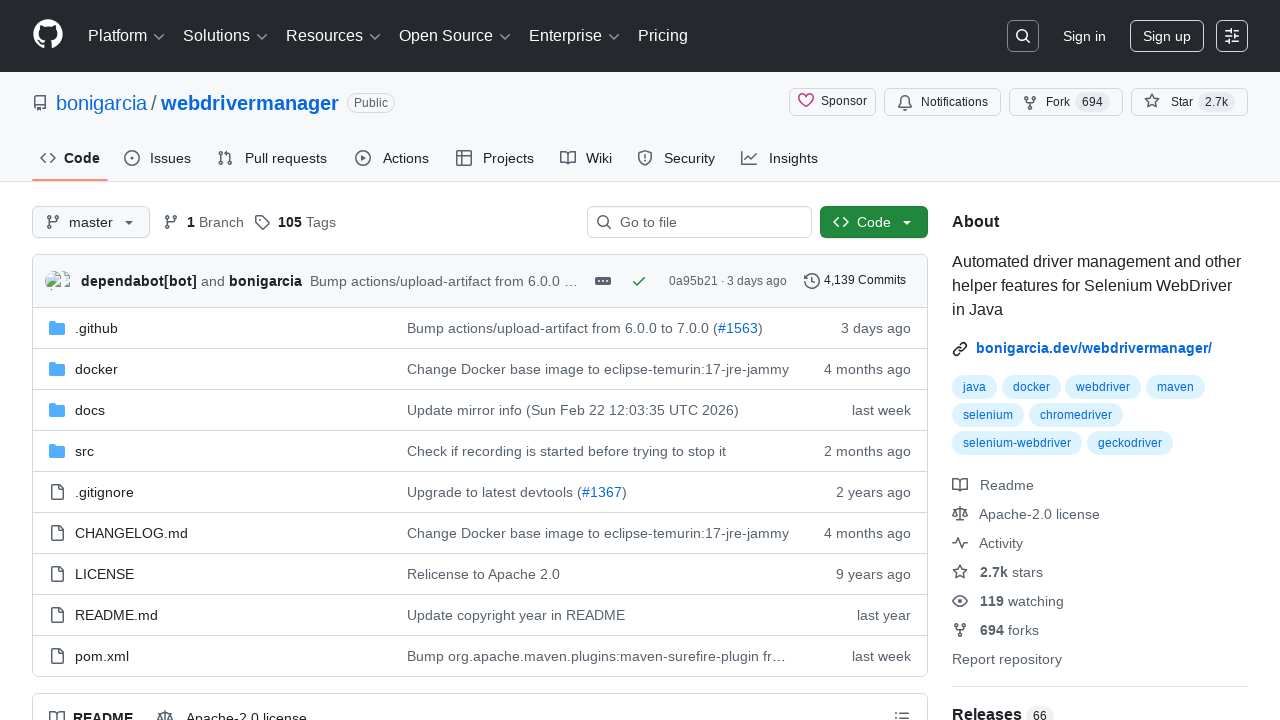

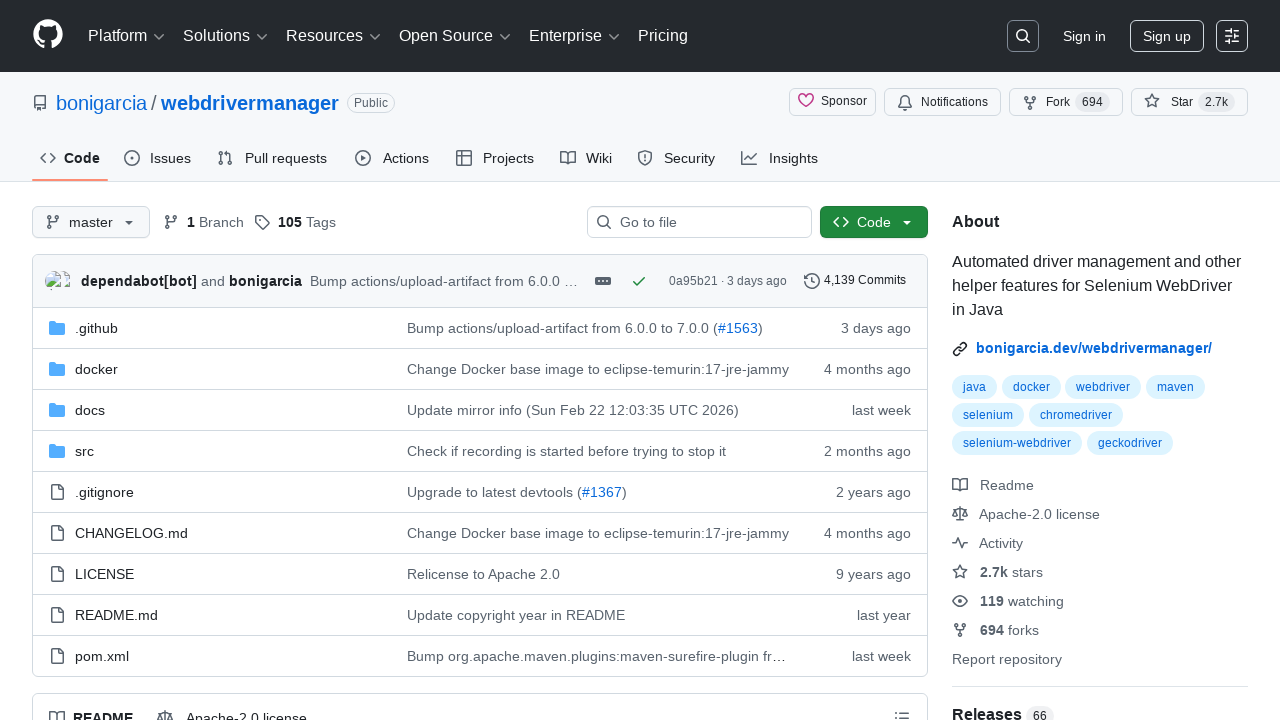